Tests the Python.org website search functionality by searching for "pycon" and verifying results are found

Starting URL: http://www.python.org

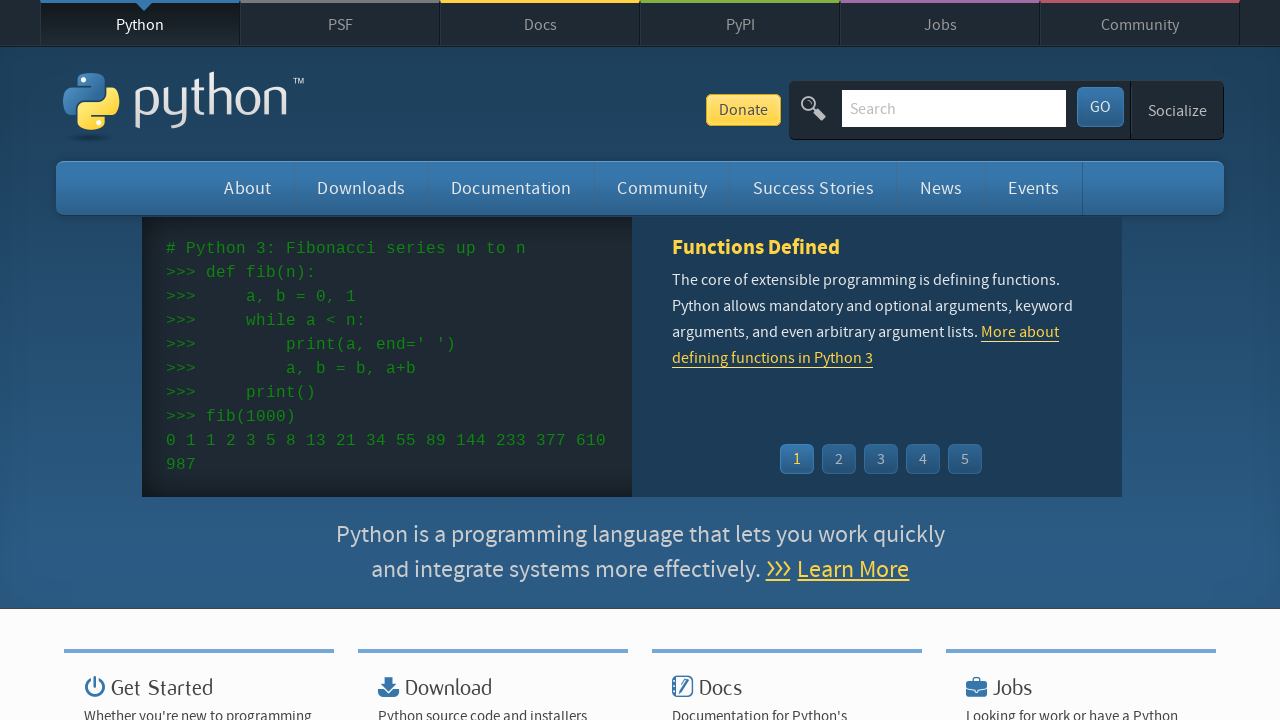

Located and cleared search input field on input[name='q']
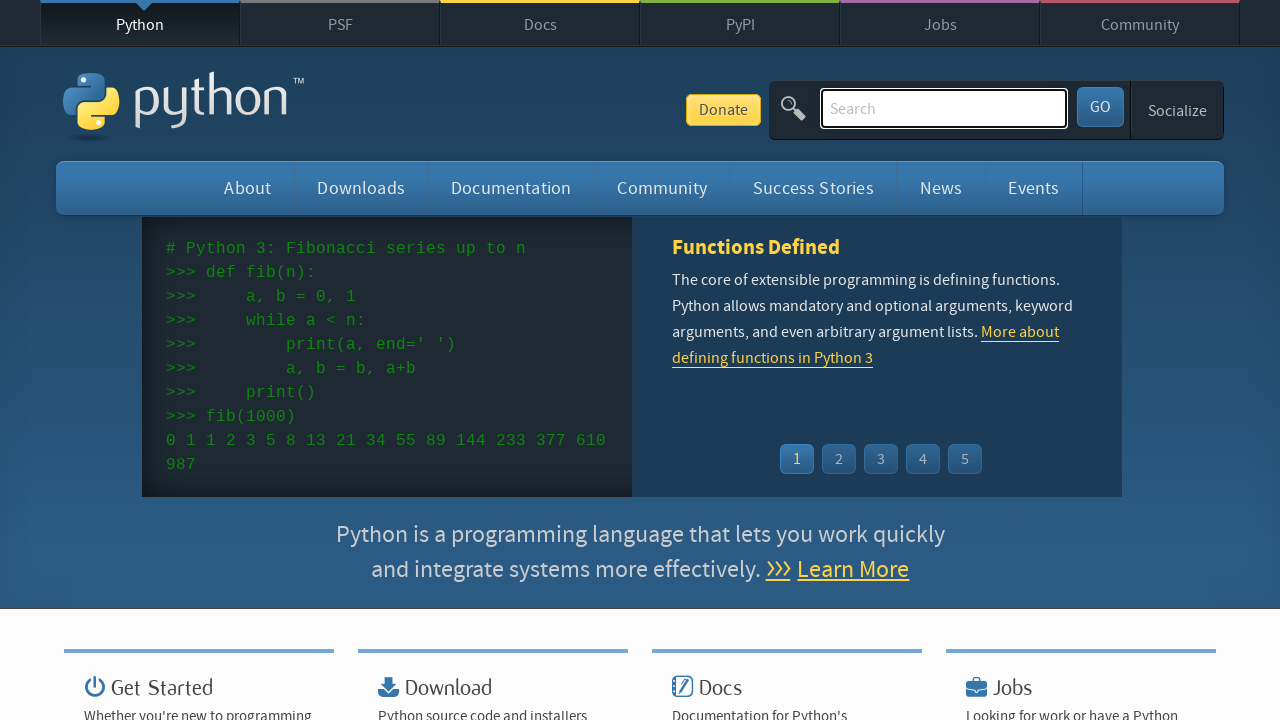

Filled search field with 'pycon' on input[name='q']
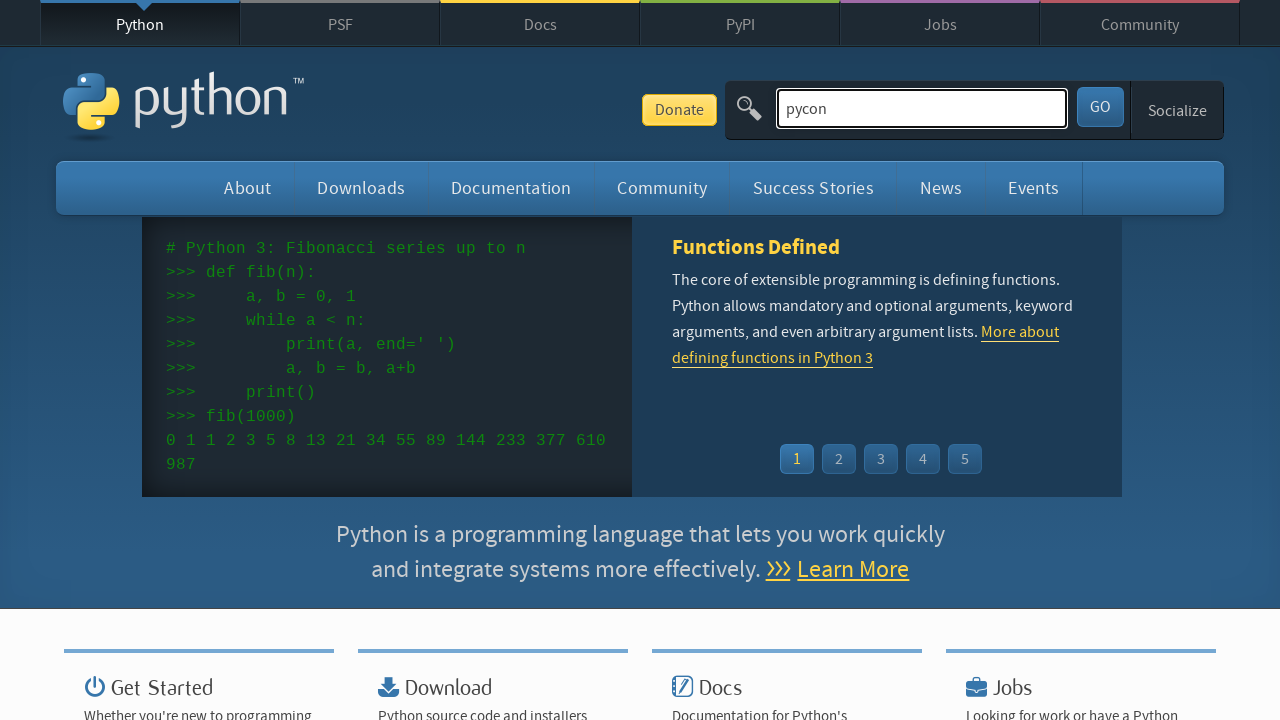

Submitted search by pressing Enter on input[name='q']
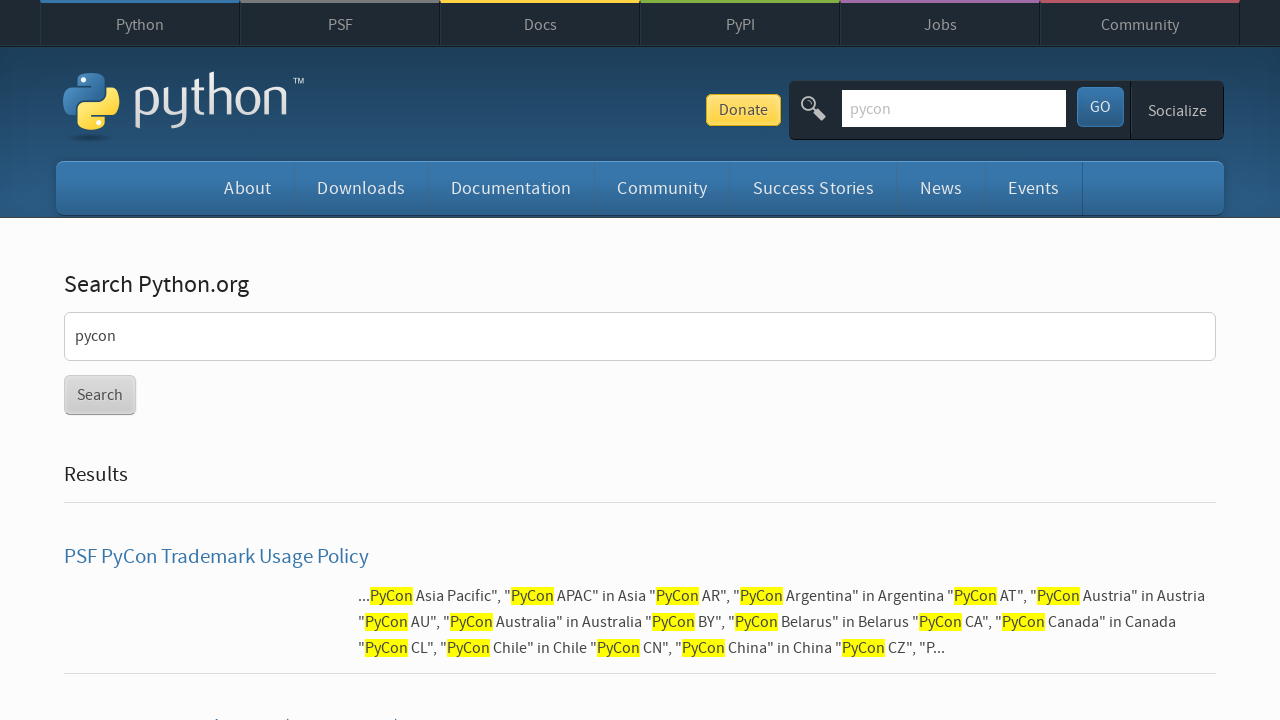

Page loaded and network idle
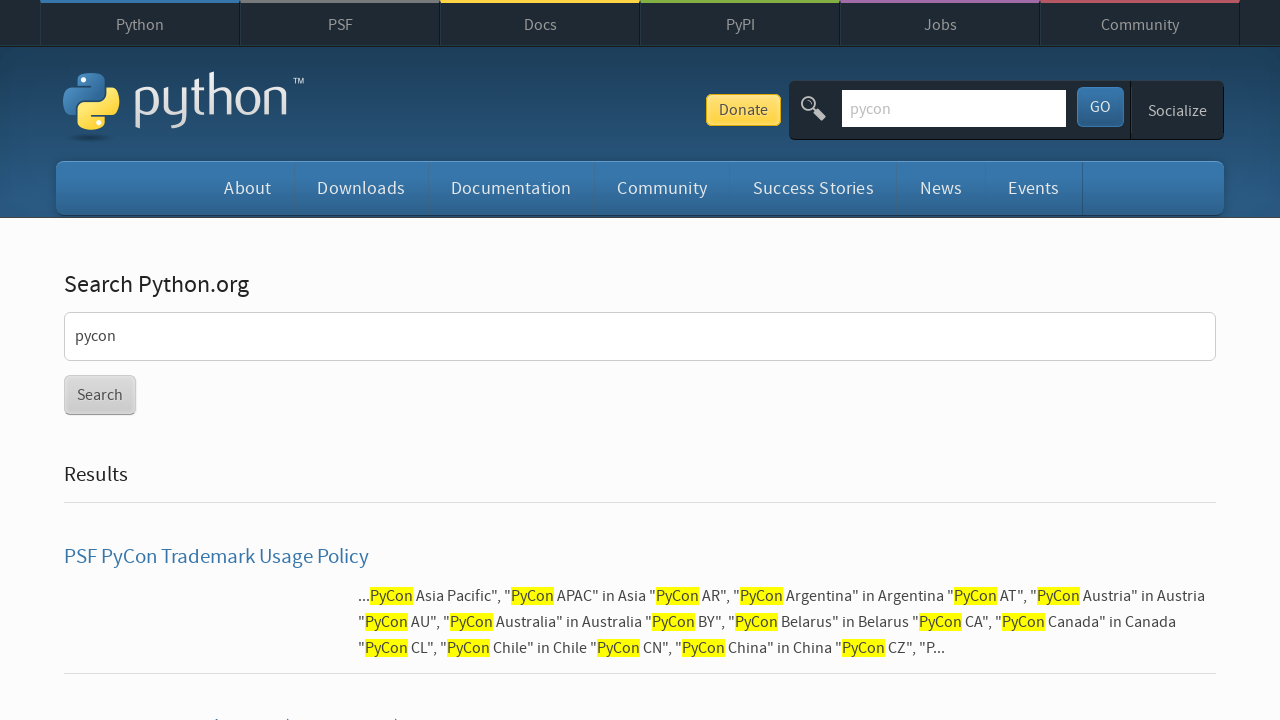

Verified search results were found
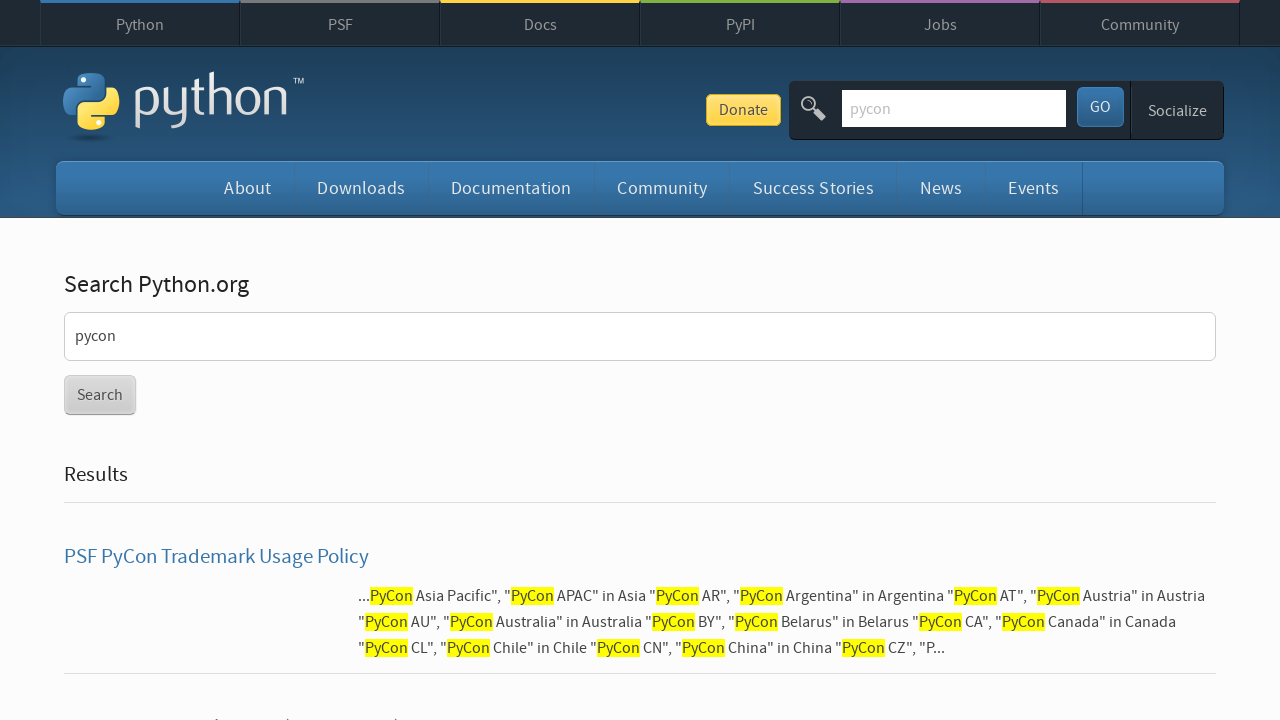

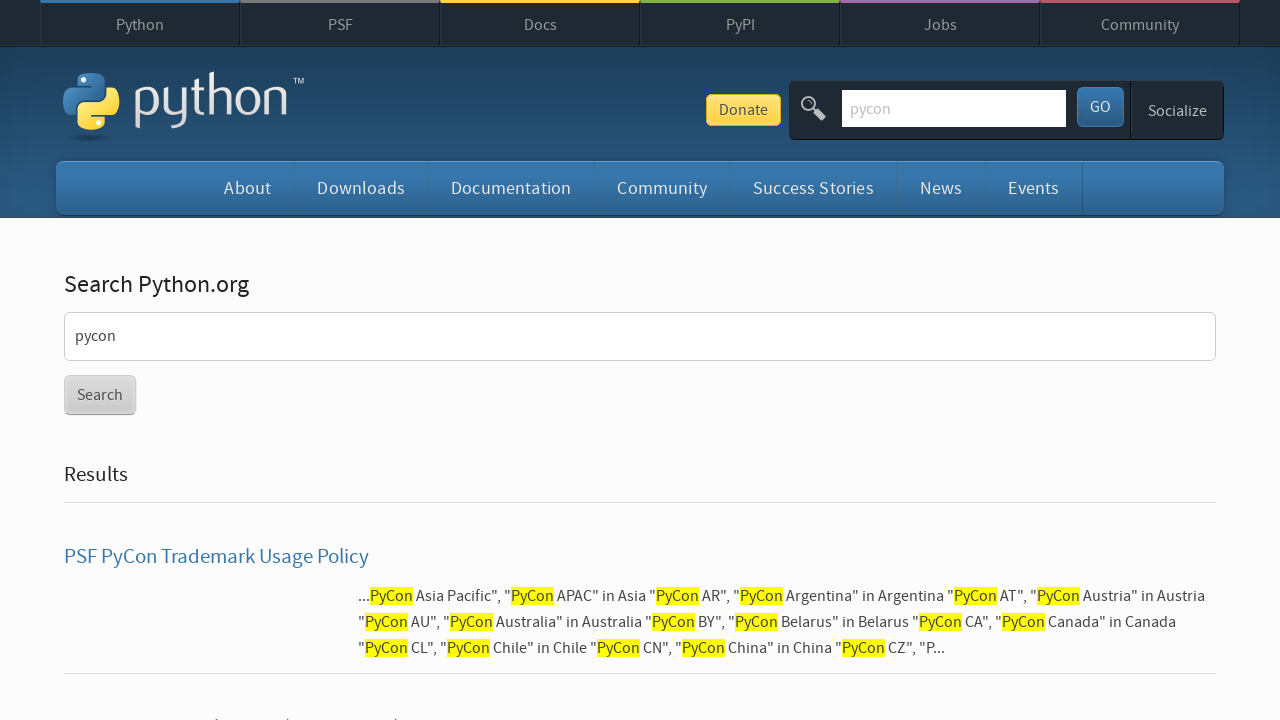